Tests drag and drop by offset functionality by dragging element A to the target element's position

Starting URL: https://crossbrowsertesting.github.io/drag-and-drop

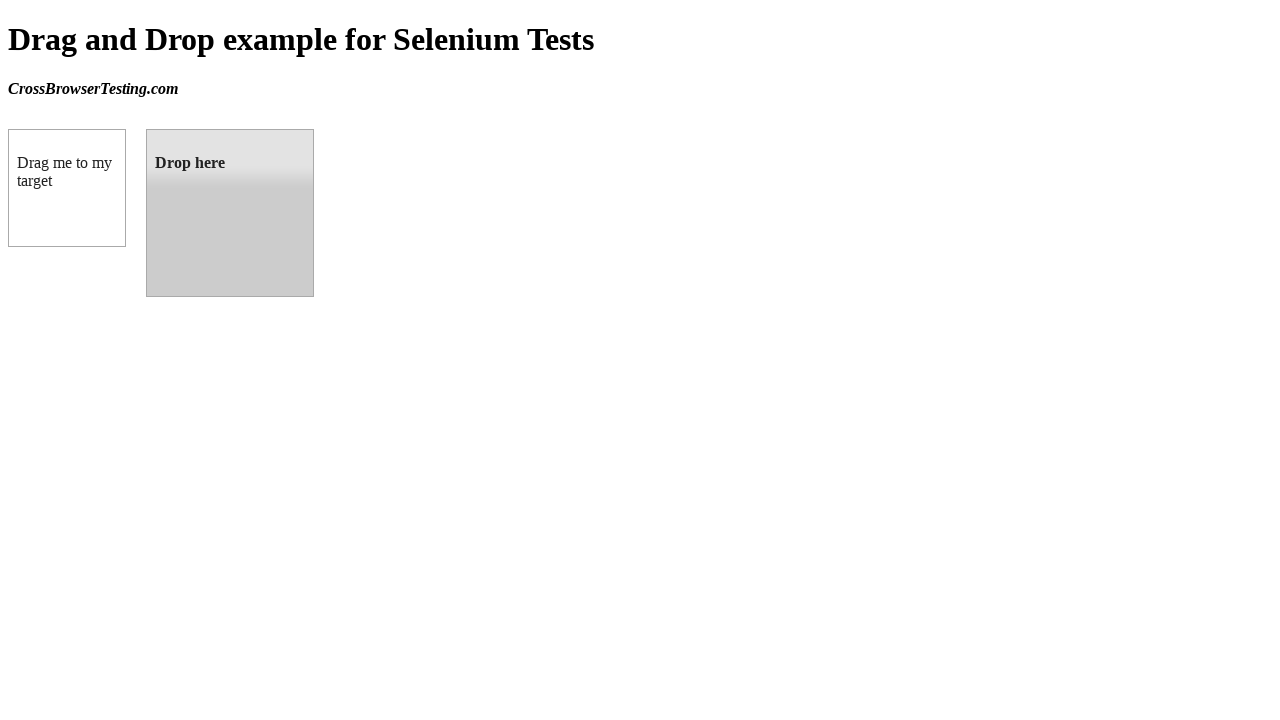

Waited for draggable element to be visible
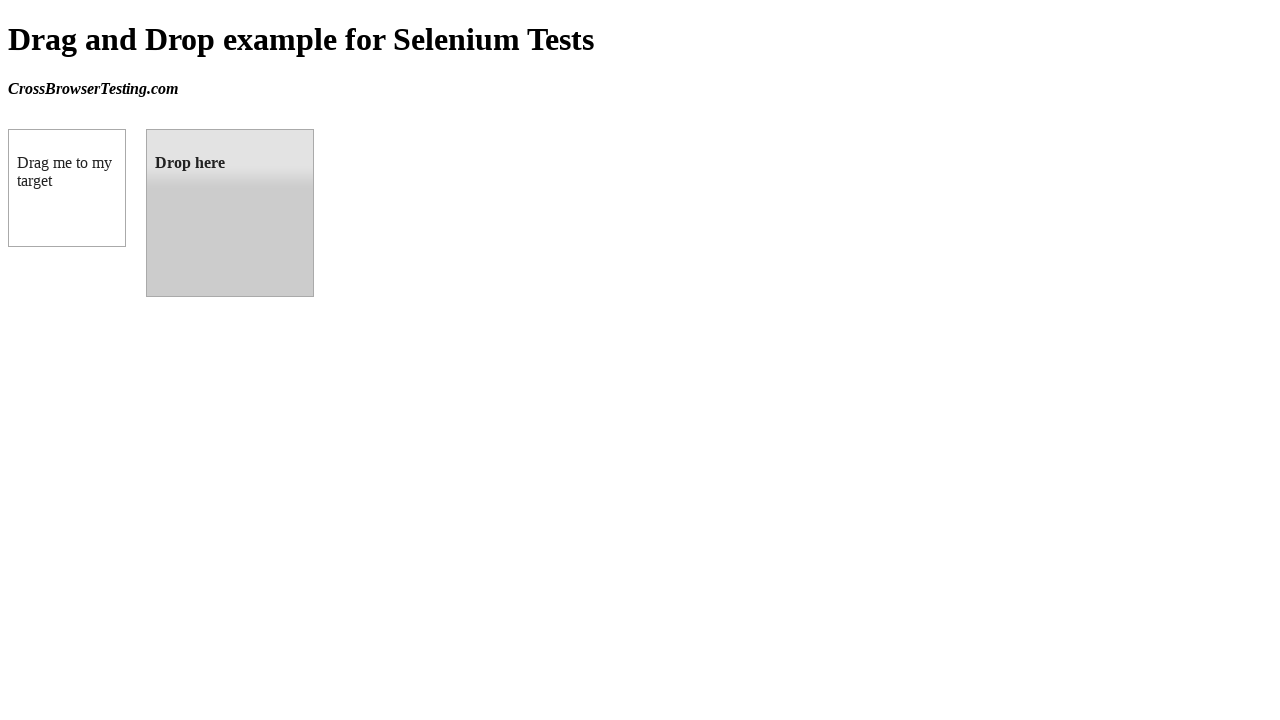

Waited for droppable target element to be visible
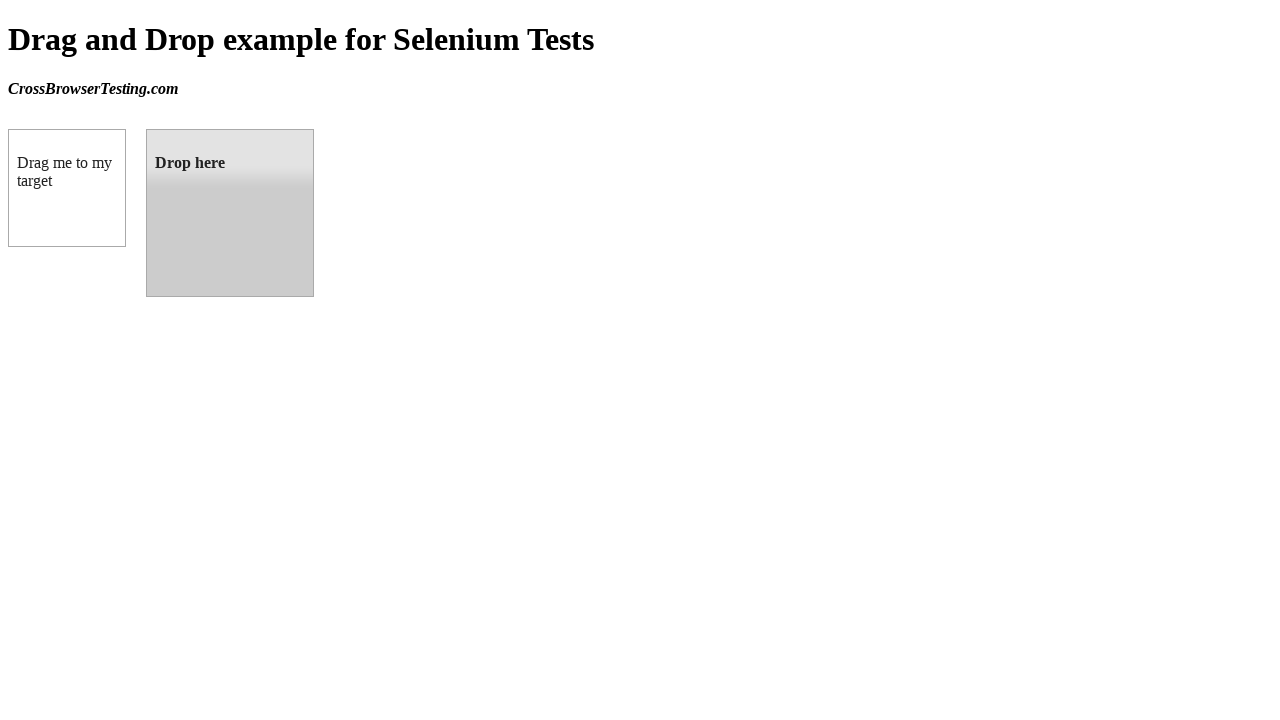

Retrieved bounding box coordinates of droppable target element
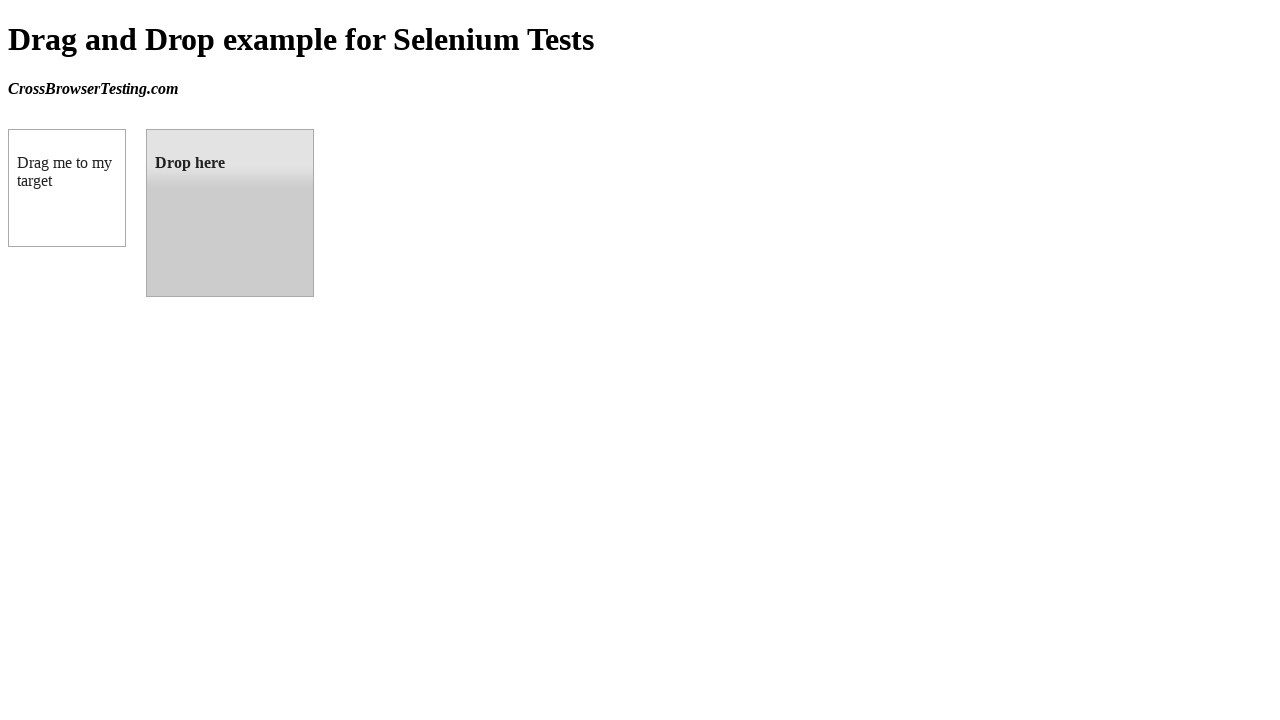

Dragged element A to target element's position using drag_and_drop at (230, 213)
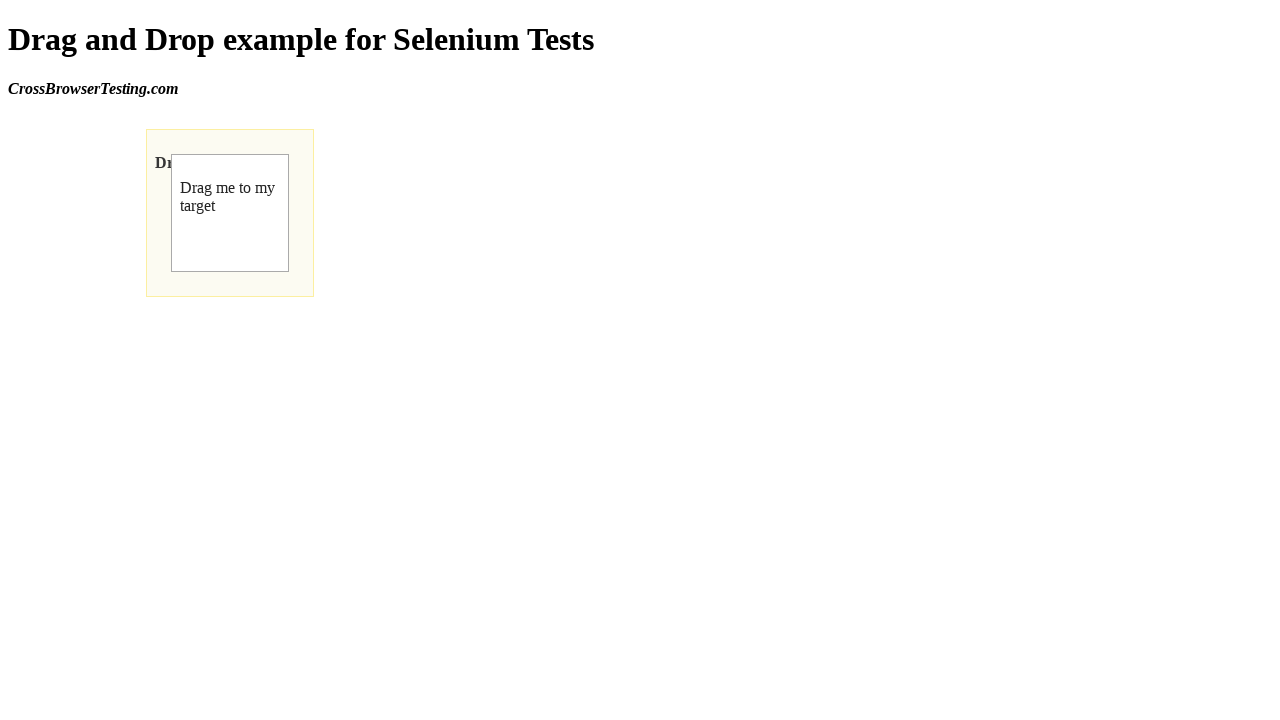

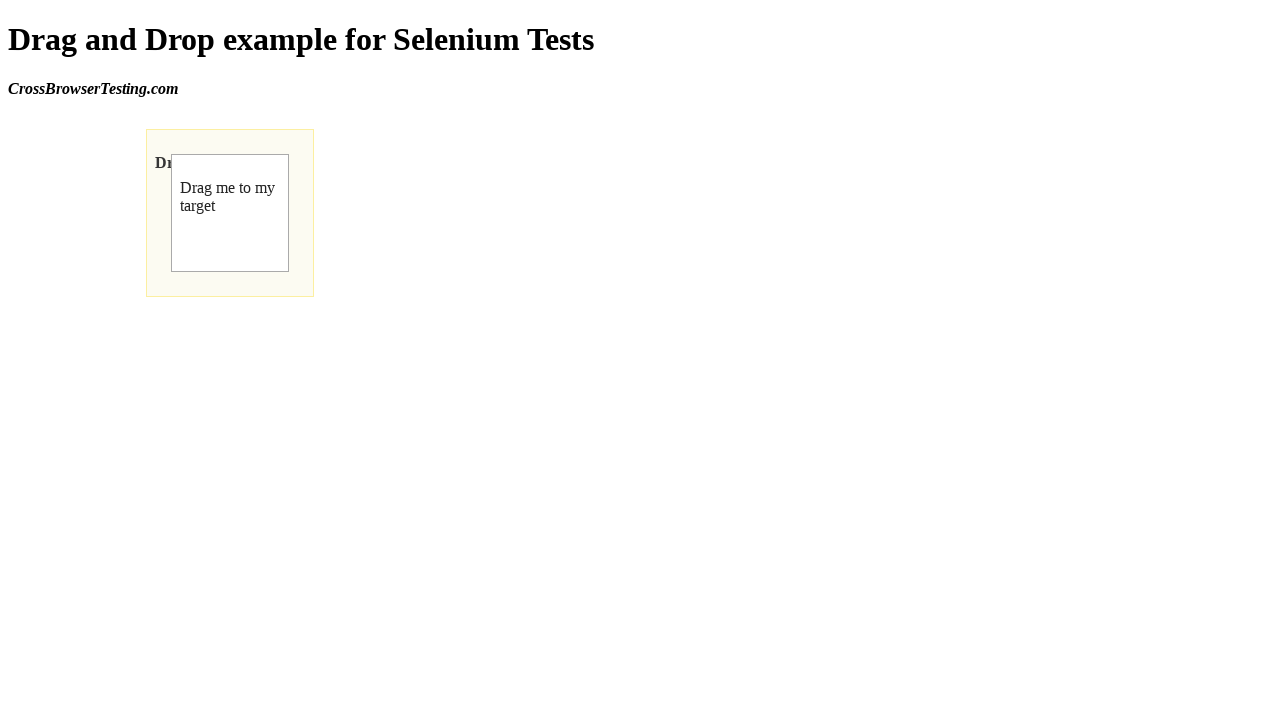